Tests that navigating to Browse Languages and then the J submenu displays the correct header text about languages starting with J.

Starting URL: http://www.99-bottles-of-beer.net/

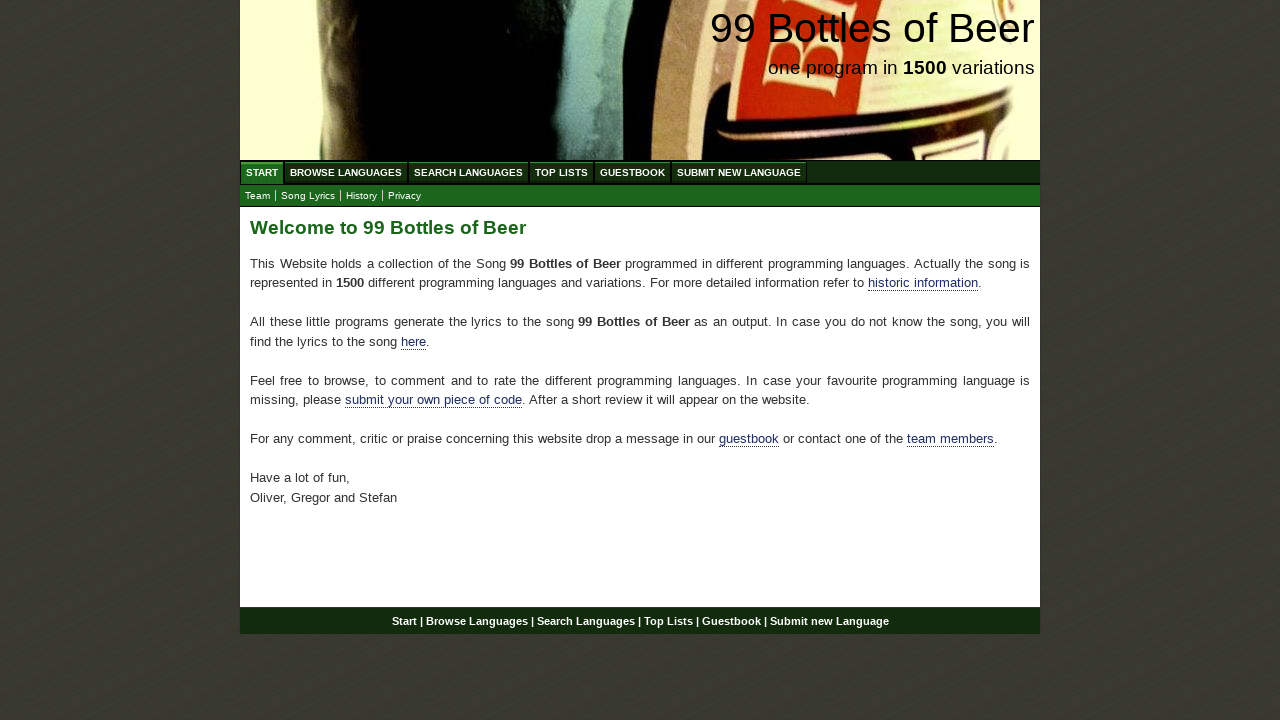

Clicked on Browse Languages menu at (346, 172) on xpath=//ul[@id='menu']/li/a[@href='/abc.html']
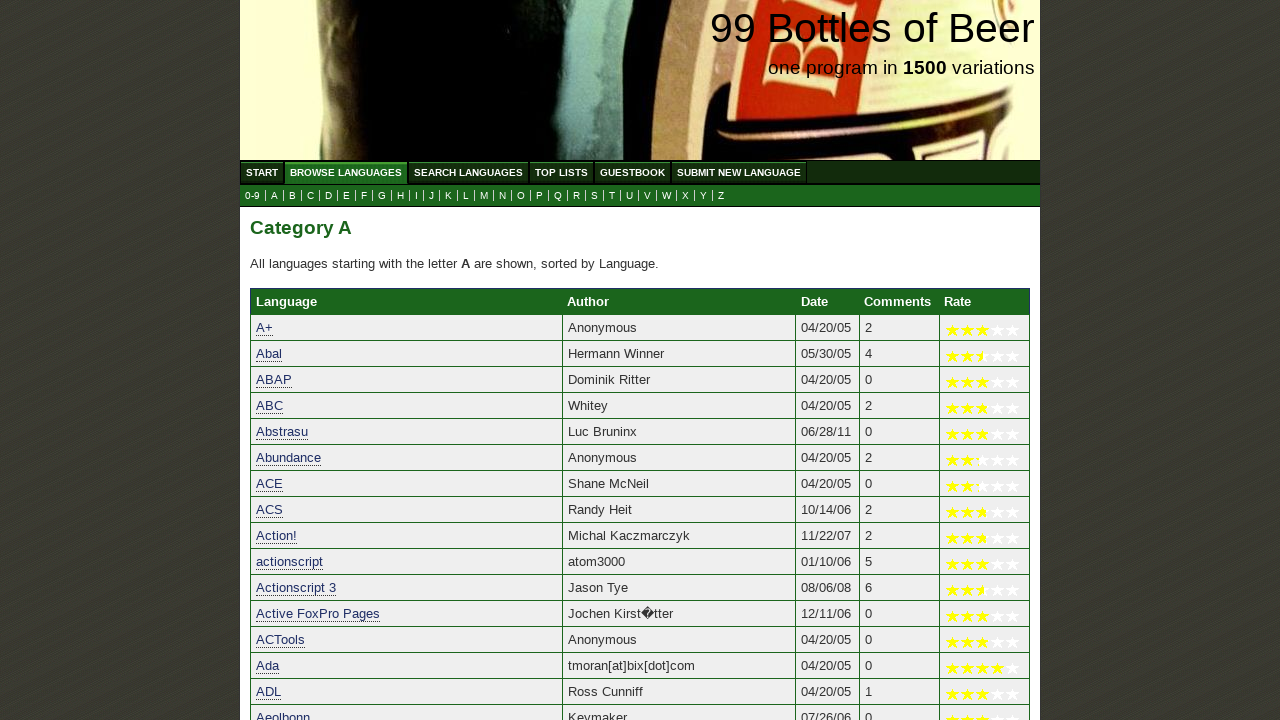

Clicked on J submenu at (432, 196) on xpath=//ul[@id='submenu']/li/a[@href='j.html']
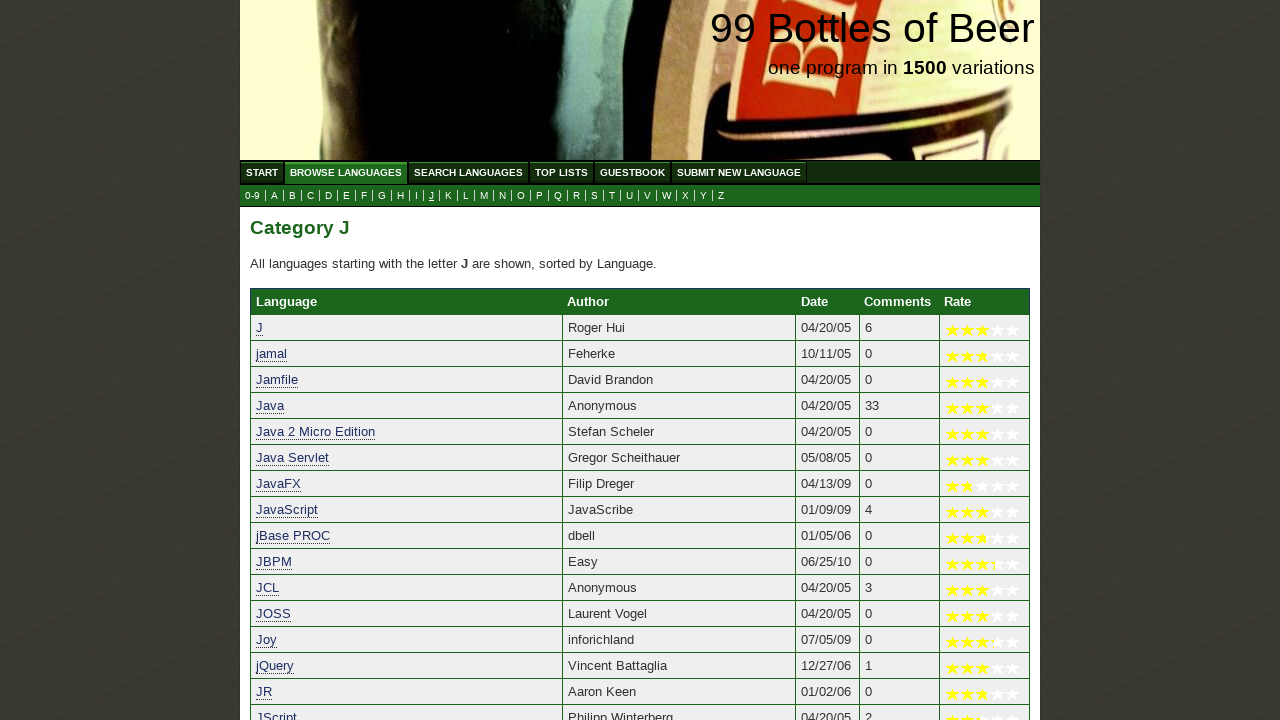

Verified header text about languages starting with J is displayed
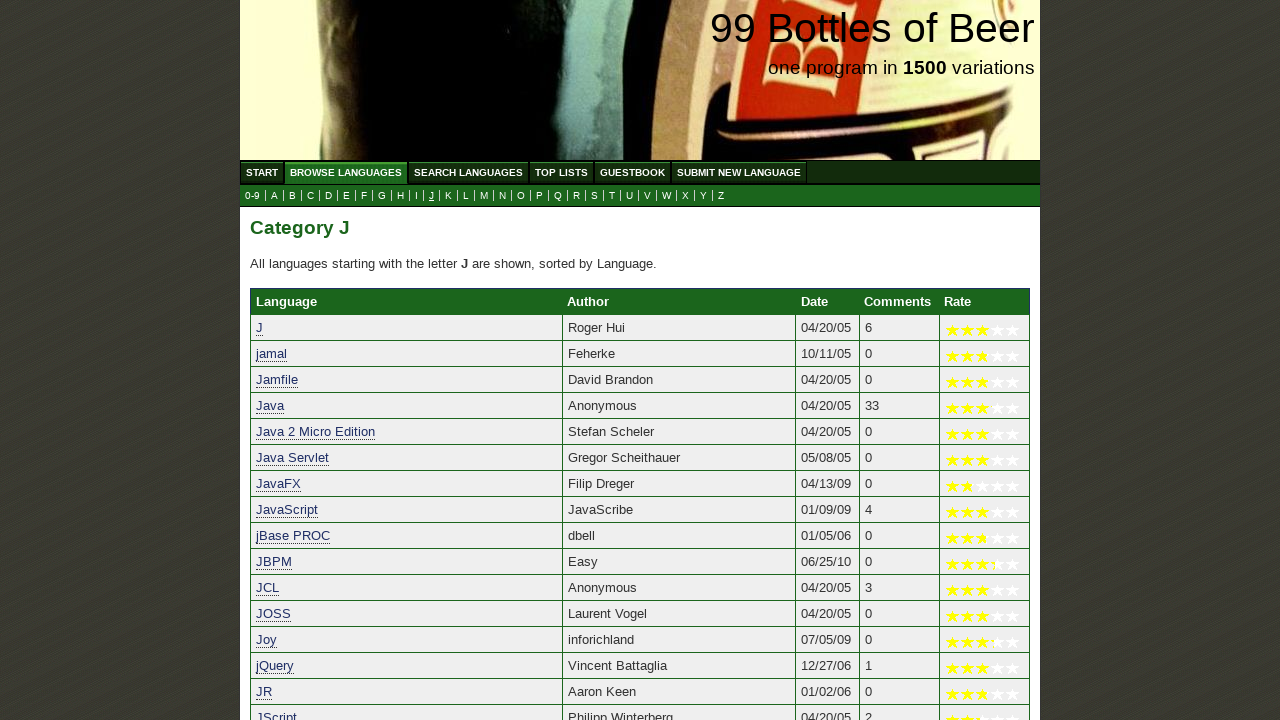

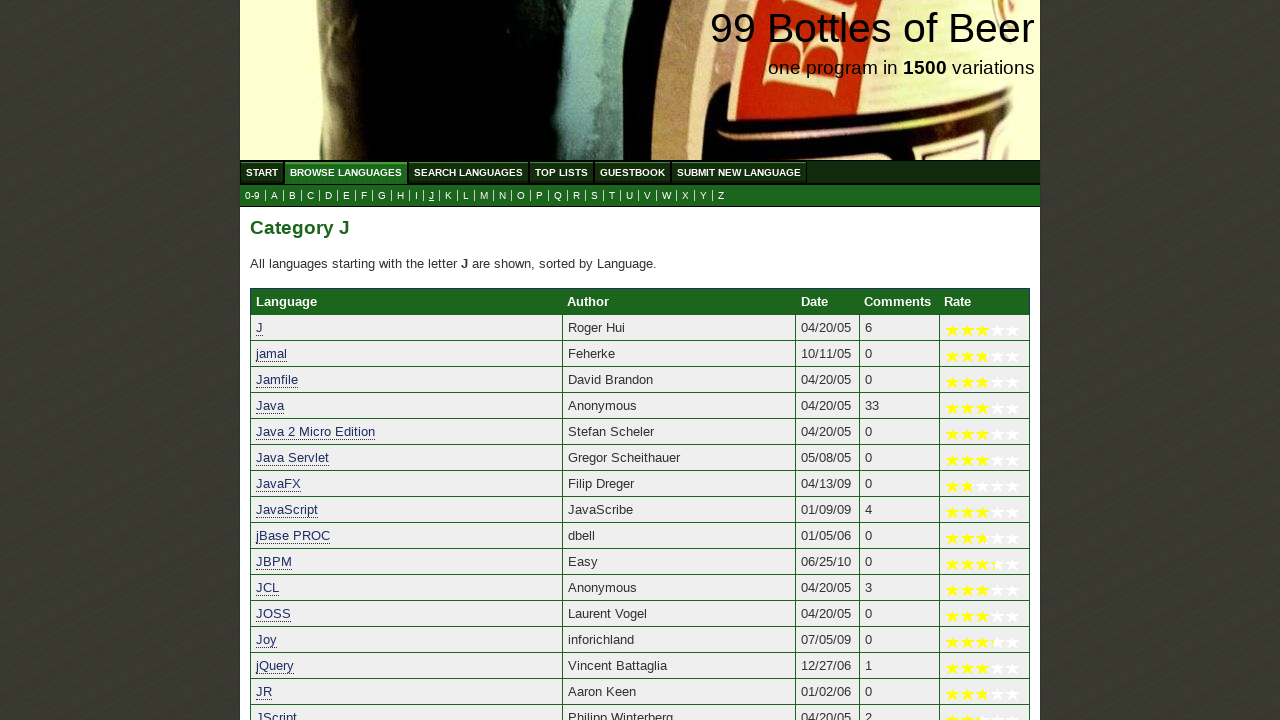